Tests drag and drop functionality by dragging element A to element B's position and verifying the elements have swapped positions

Starting URL: https://the-internet.herokuapp.com/drag_and_drop

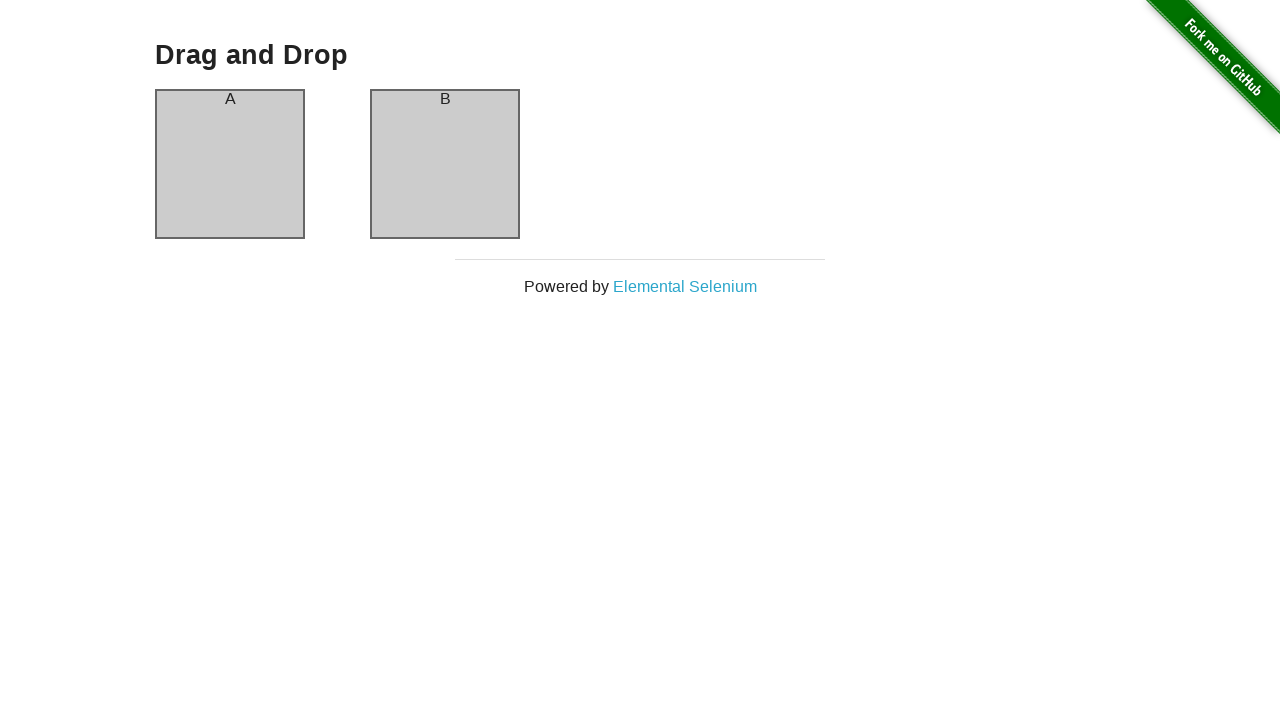

Dragged element A to element B's position at (445, 164)
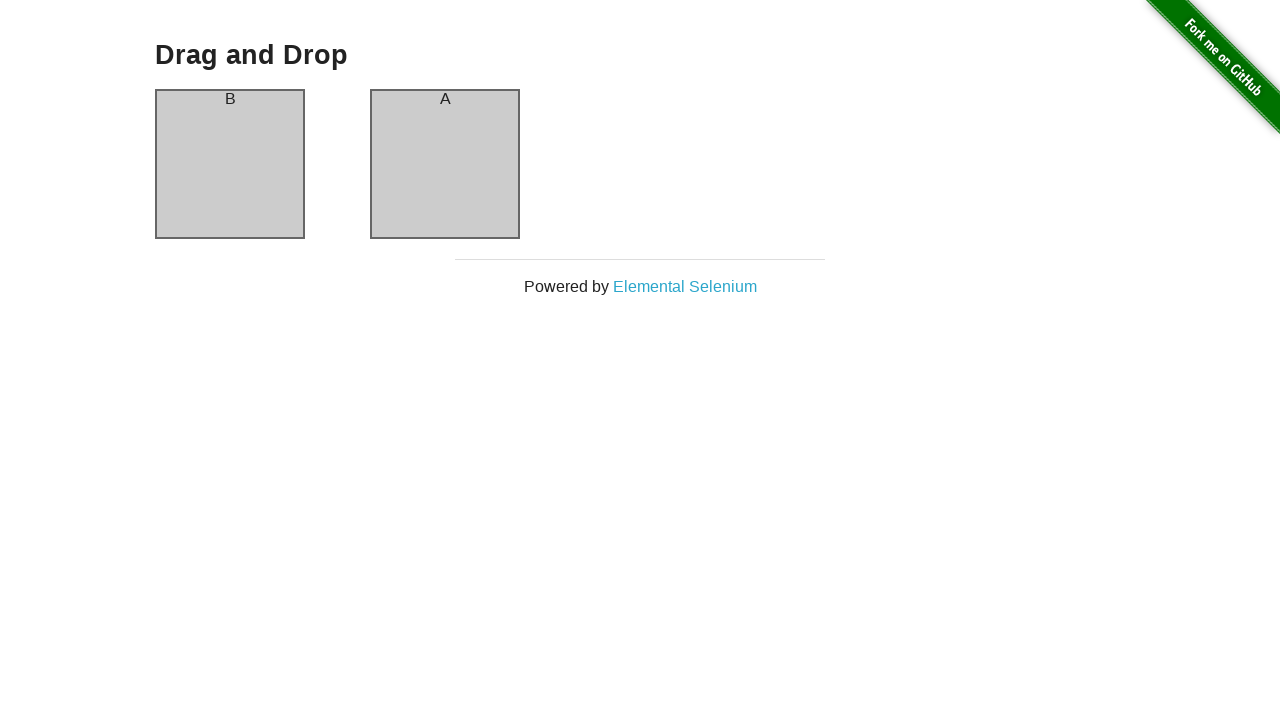

Verified that column A now displays 'B' after drag and drop
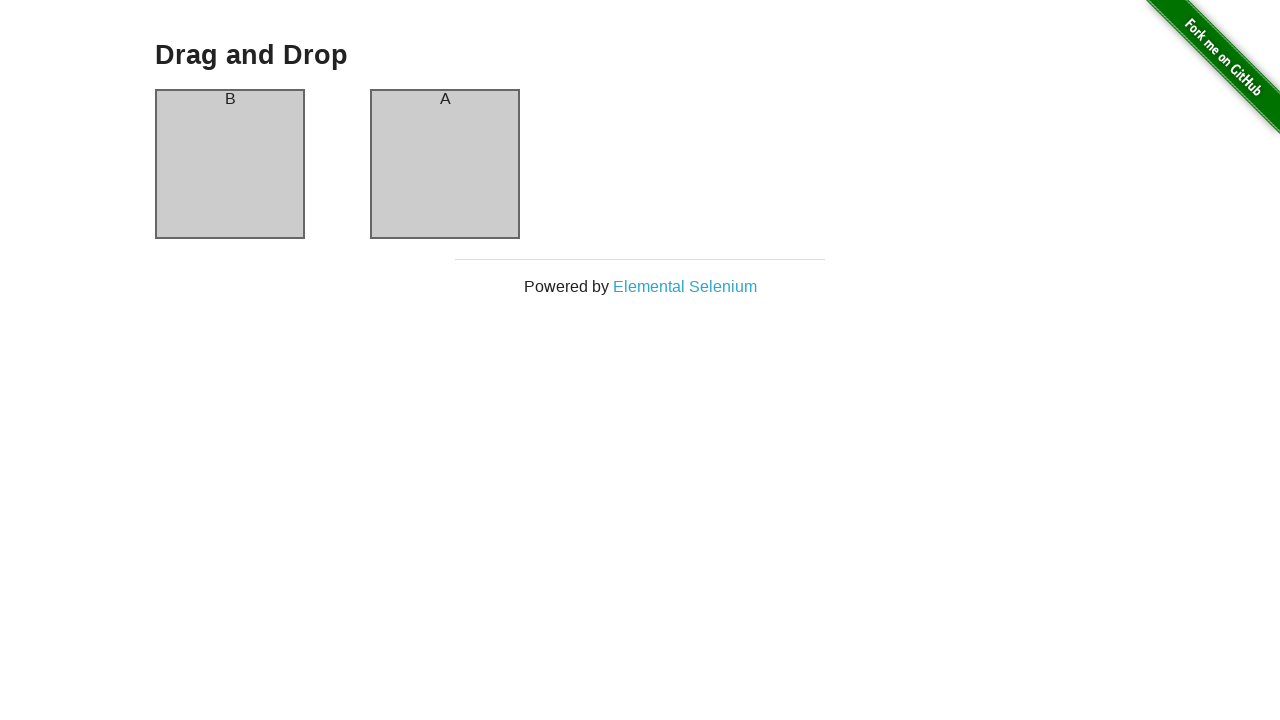

Verified that column B now displays 'A' after drag and drop
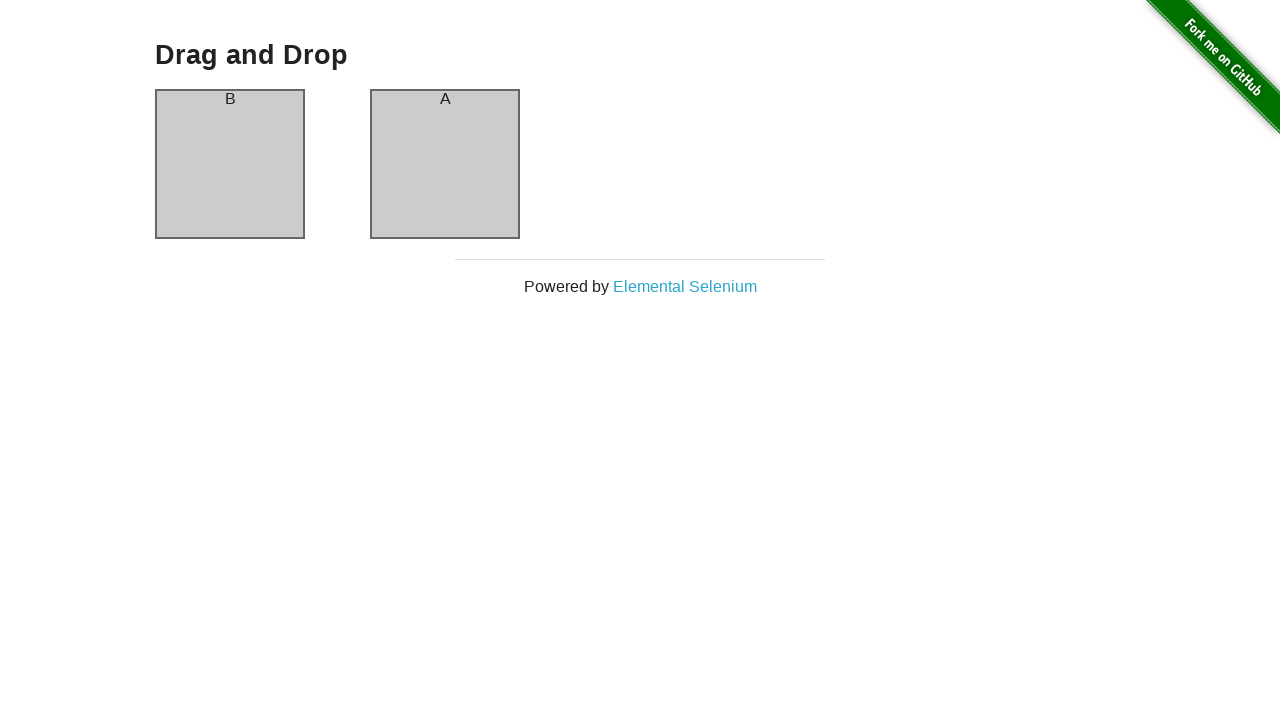

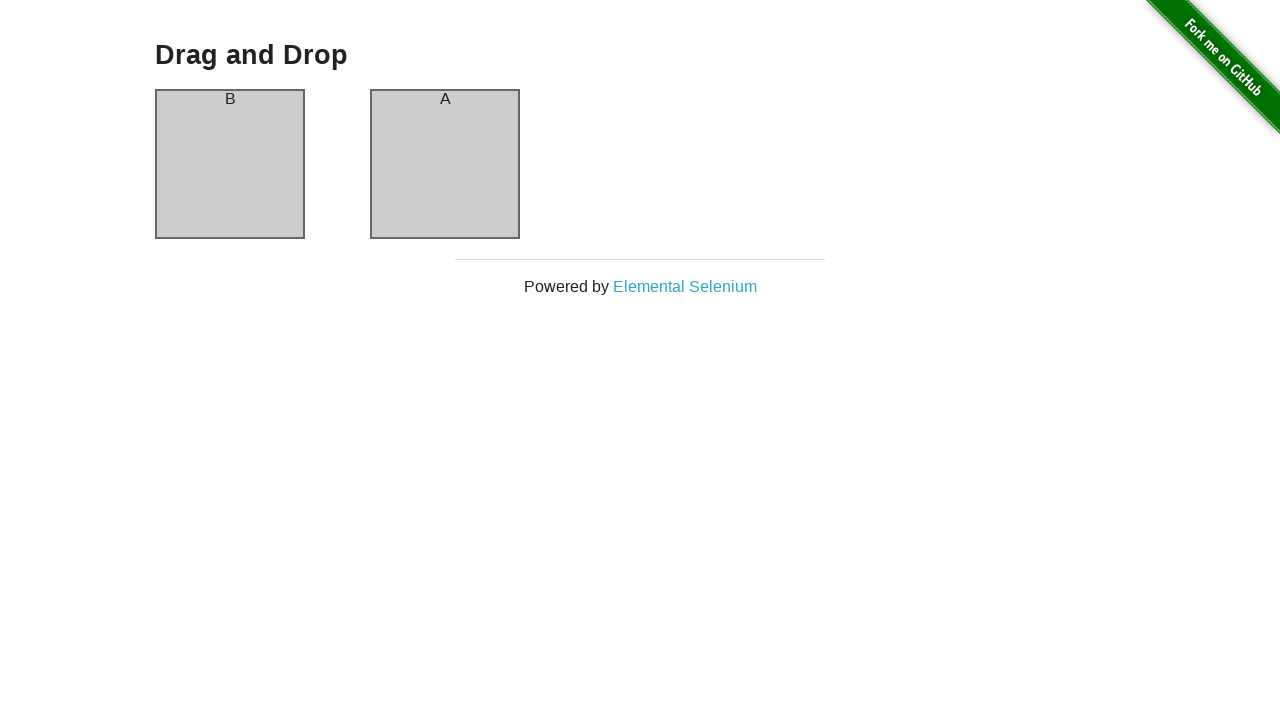